Tests dynamic click functionality by clicking a button and verifying the result message

Starting URL: https://demoqa.com/buttons

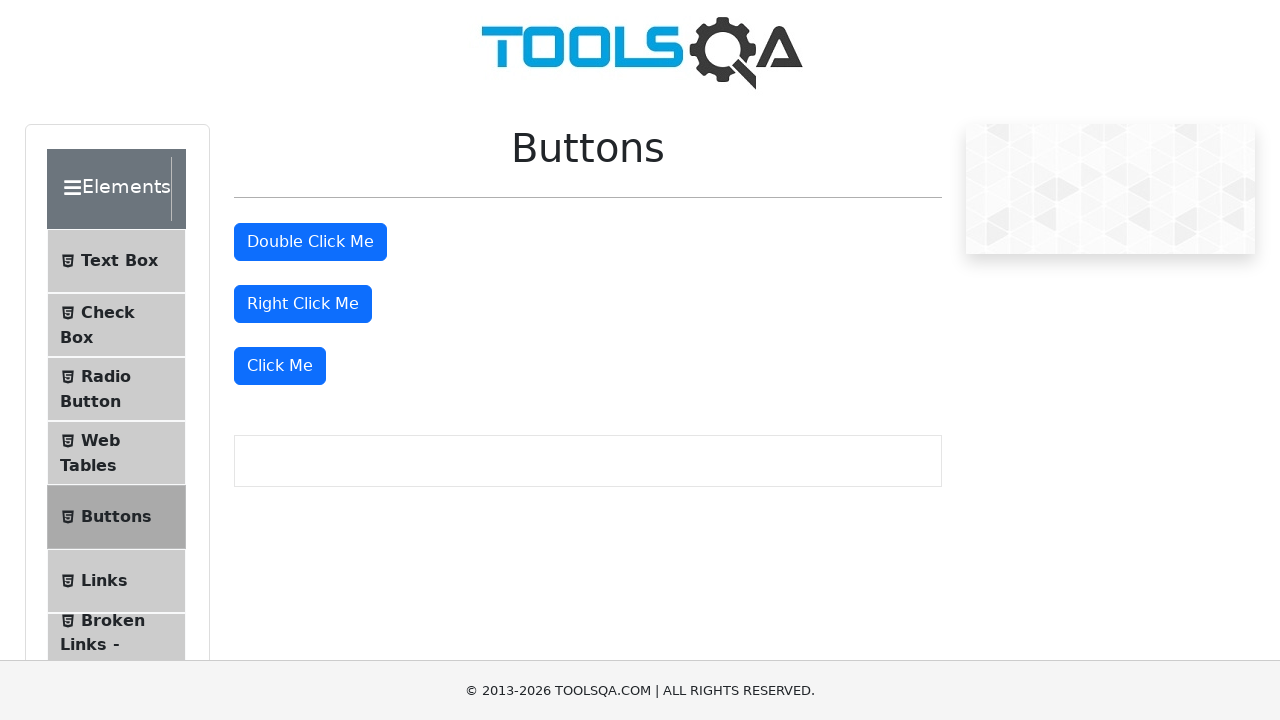

Scrolled dynamic button into view
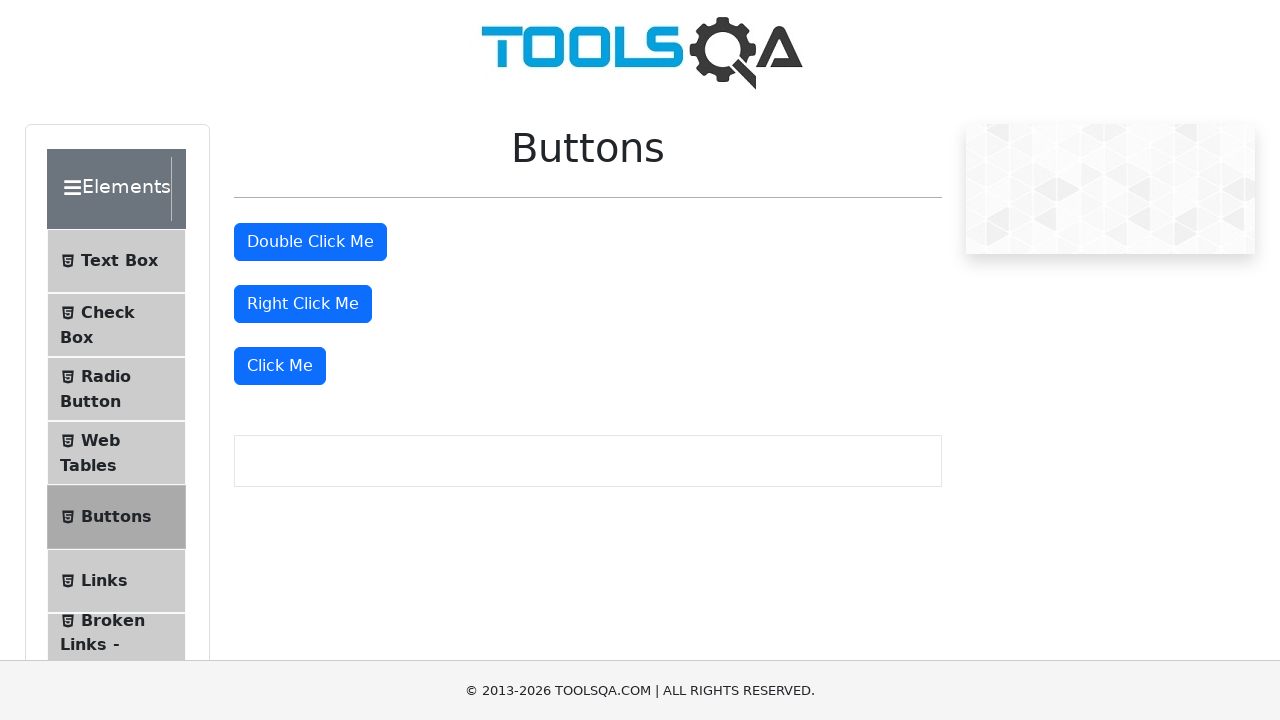

Clicked the dynamic button at (280, 366) on xpath=//*[@id='rightClickBtn']/../following-sibling::div/button
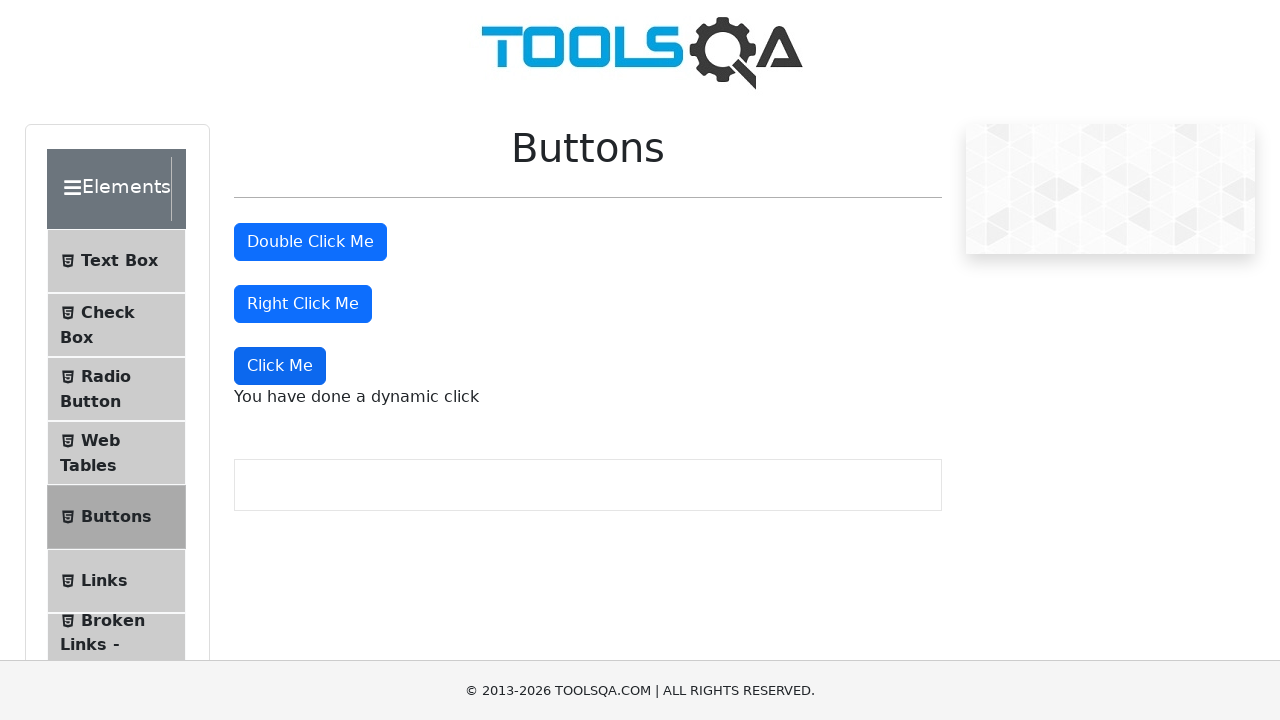

Dynamic click message appeared
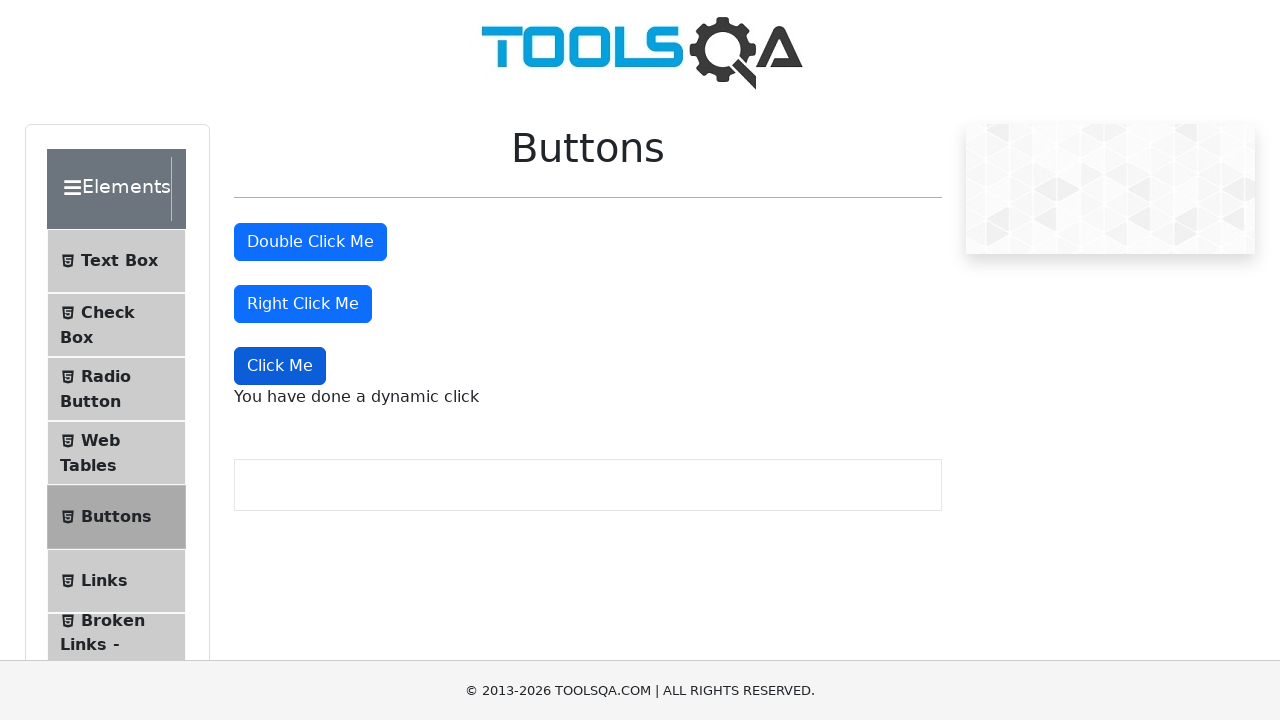

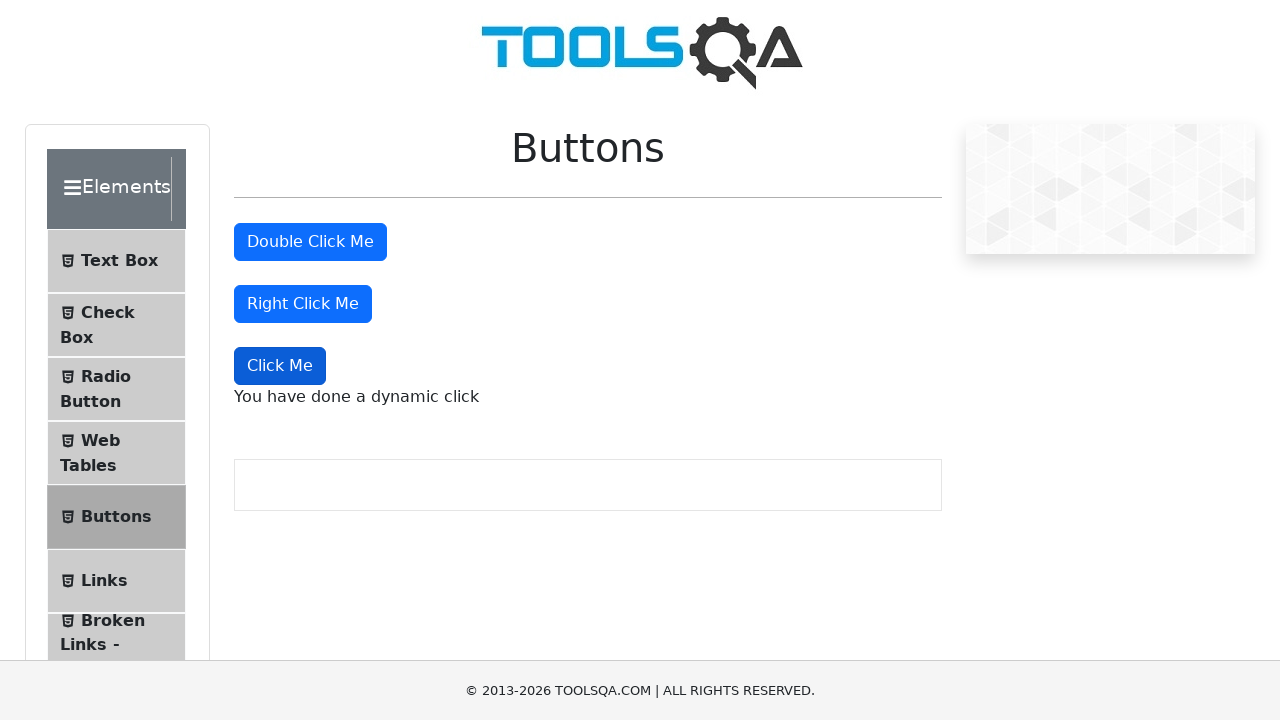